Tests JavaScript confirmation alert handling by clicking a button to trigger a confirmation dialog, accepting it, and verifying the result text shows the correct response.

Starting URL: http://the-internet.herokuapp.com/javascript_alerts

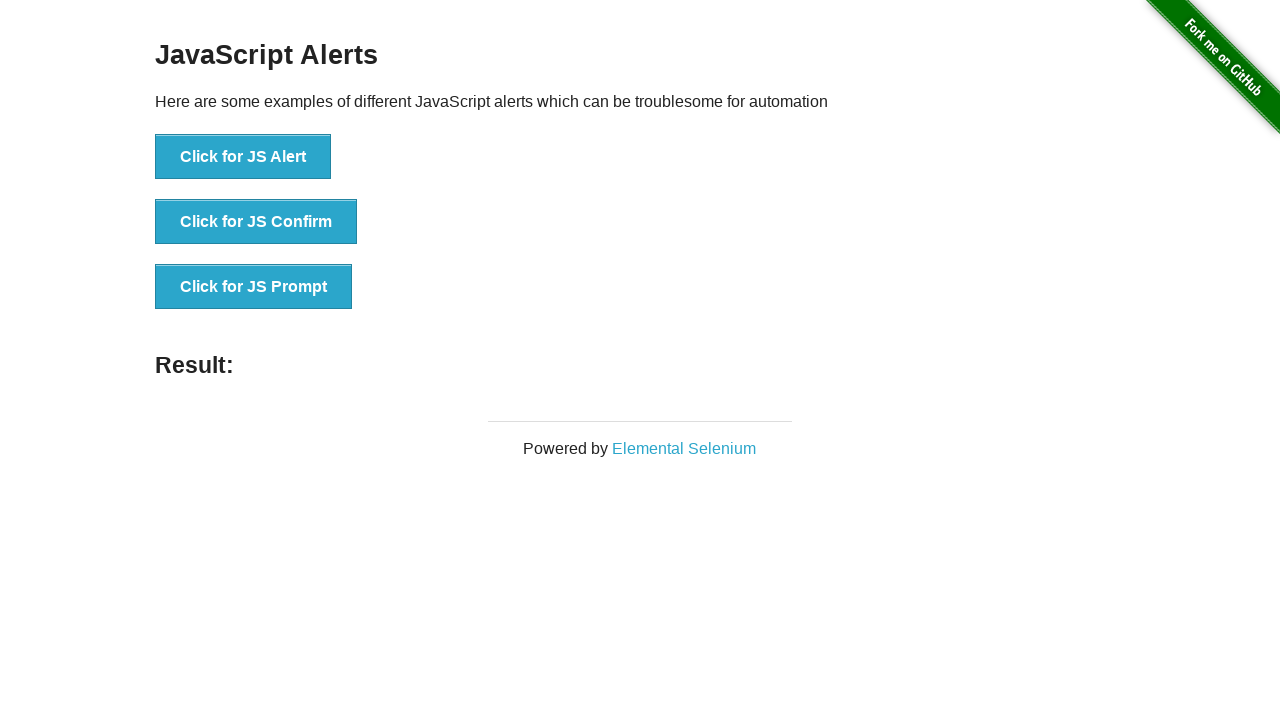

Clicked the second button to trigger JavaScript confirmation alert at (256, 222) on .example li:nth-child(2) button
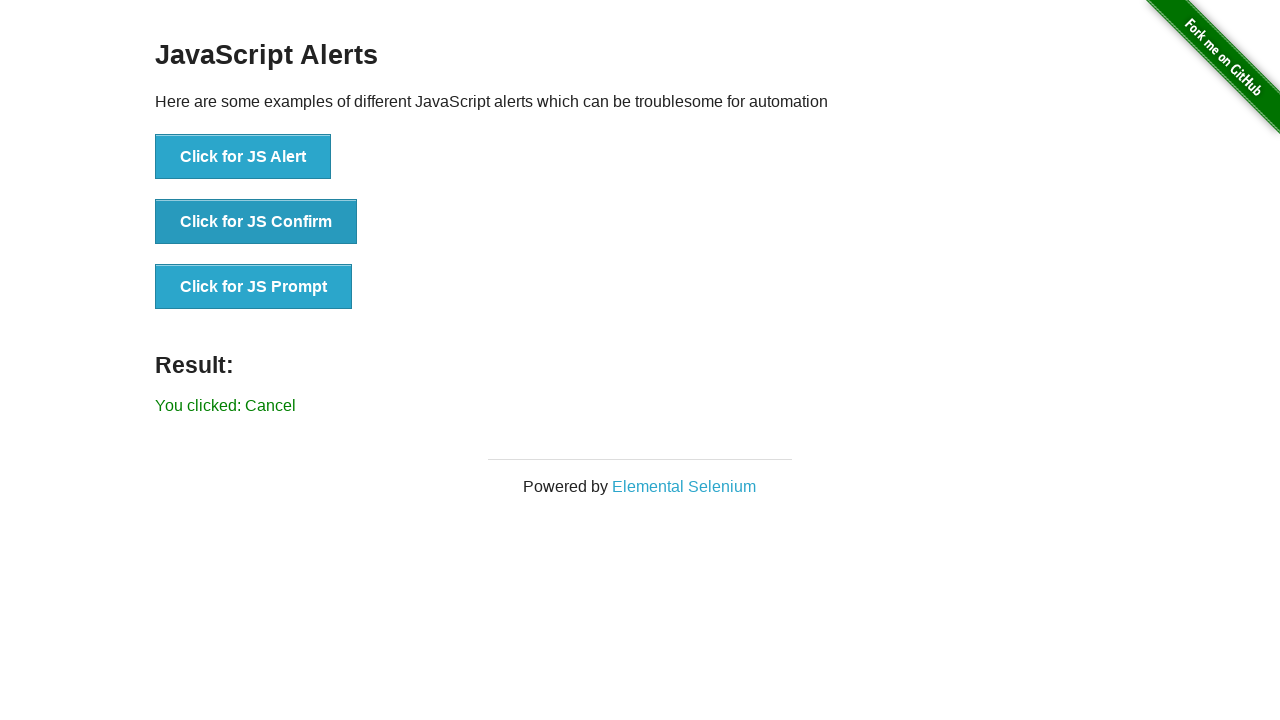

Set up dialog handler to accept confirmation alerts
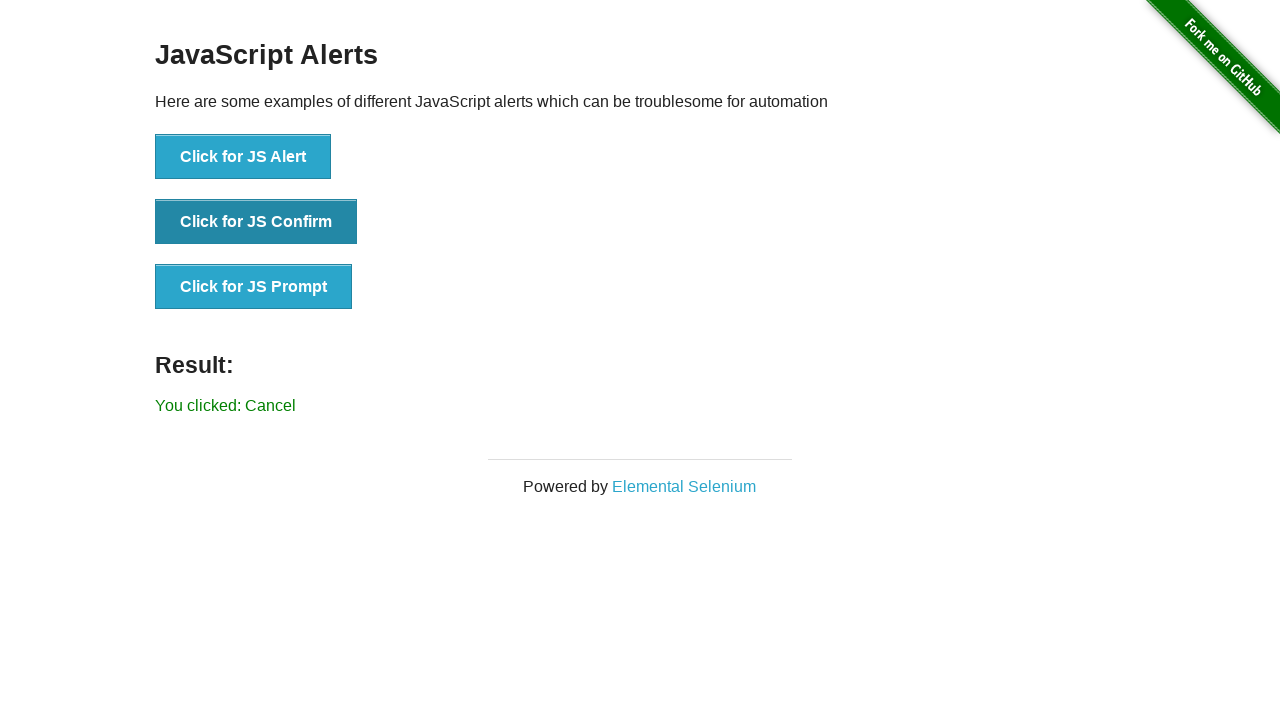

Waited 500ms for dialog processing
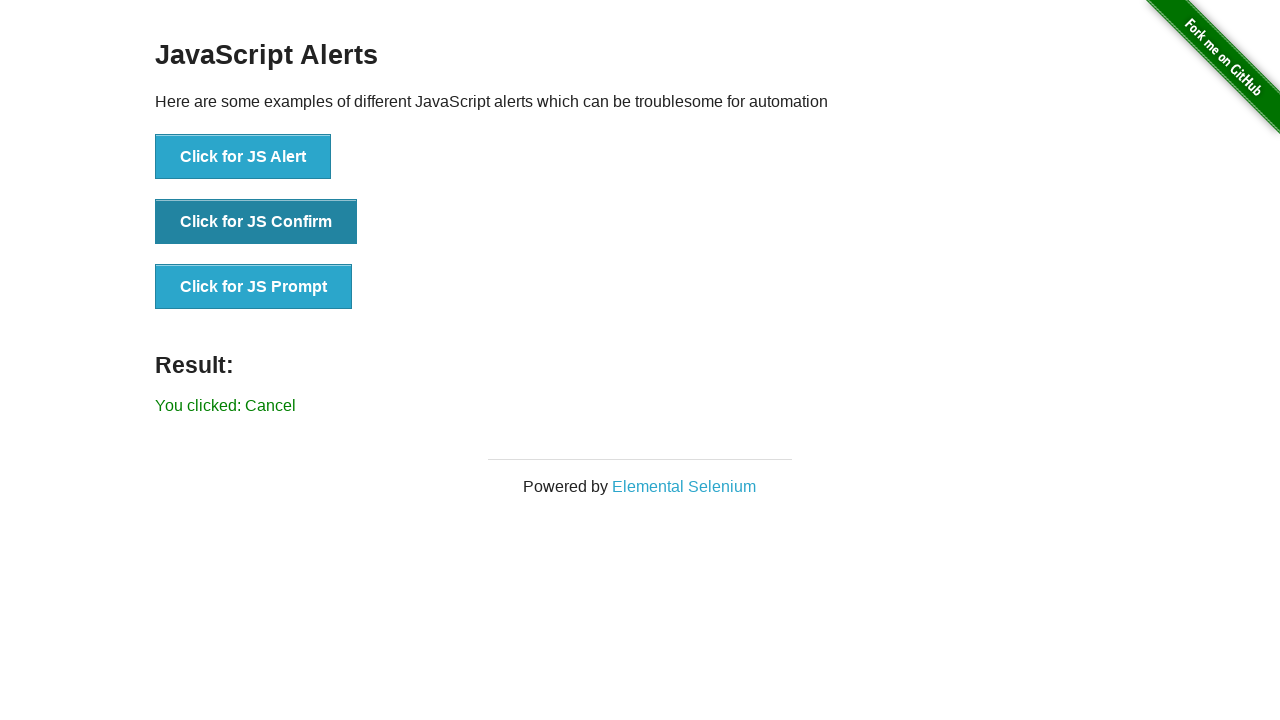

Clicked the second button again to trigger confirmation alert with handler ready at (256, 222) on .example li:nth-child(2) button
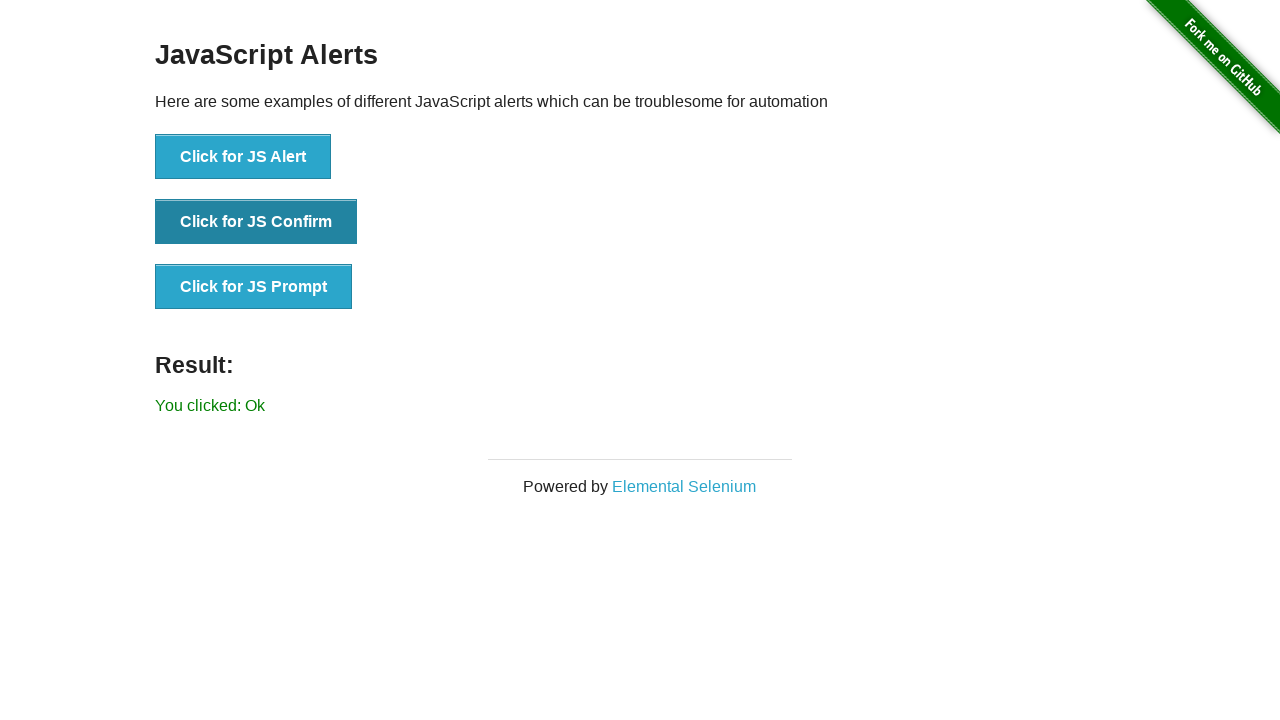

Result text element appeared after dialog acceptance
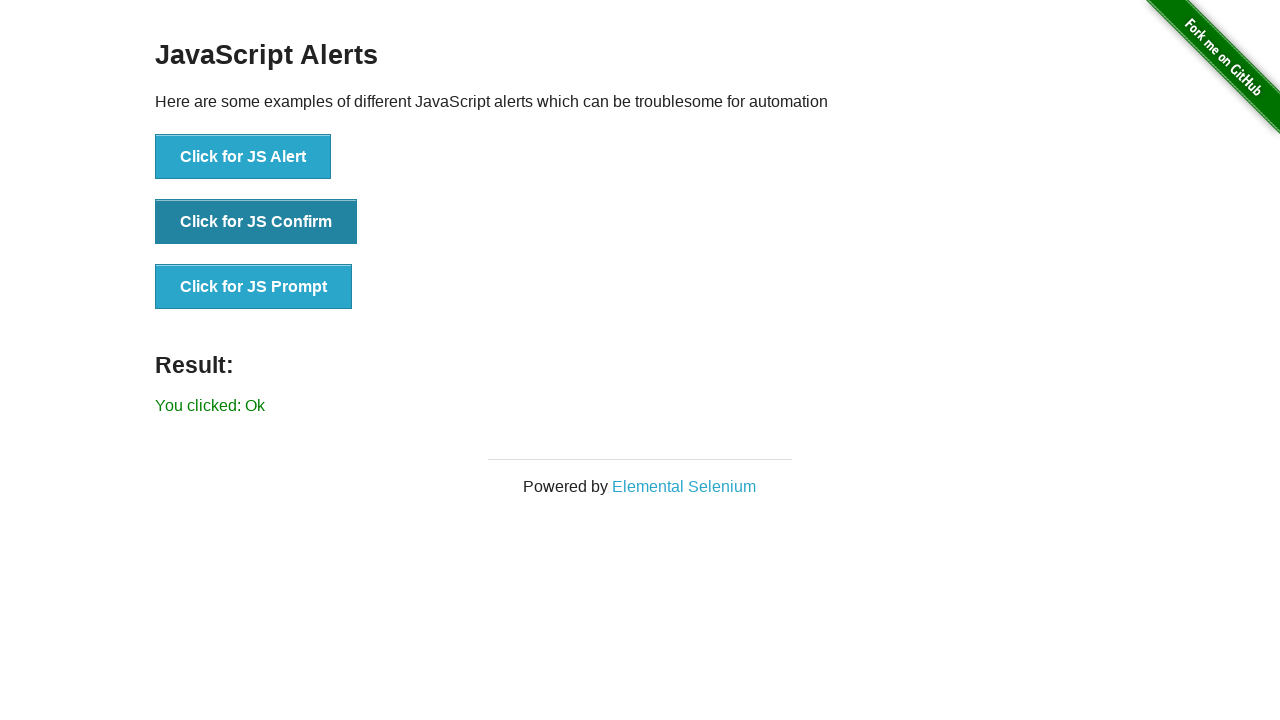

Retrieved result text content
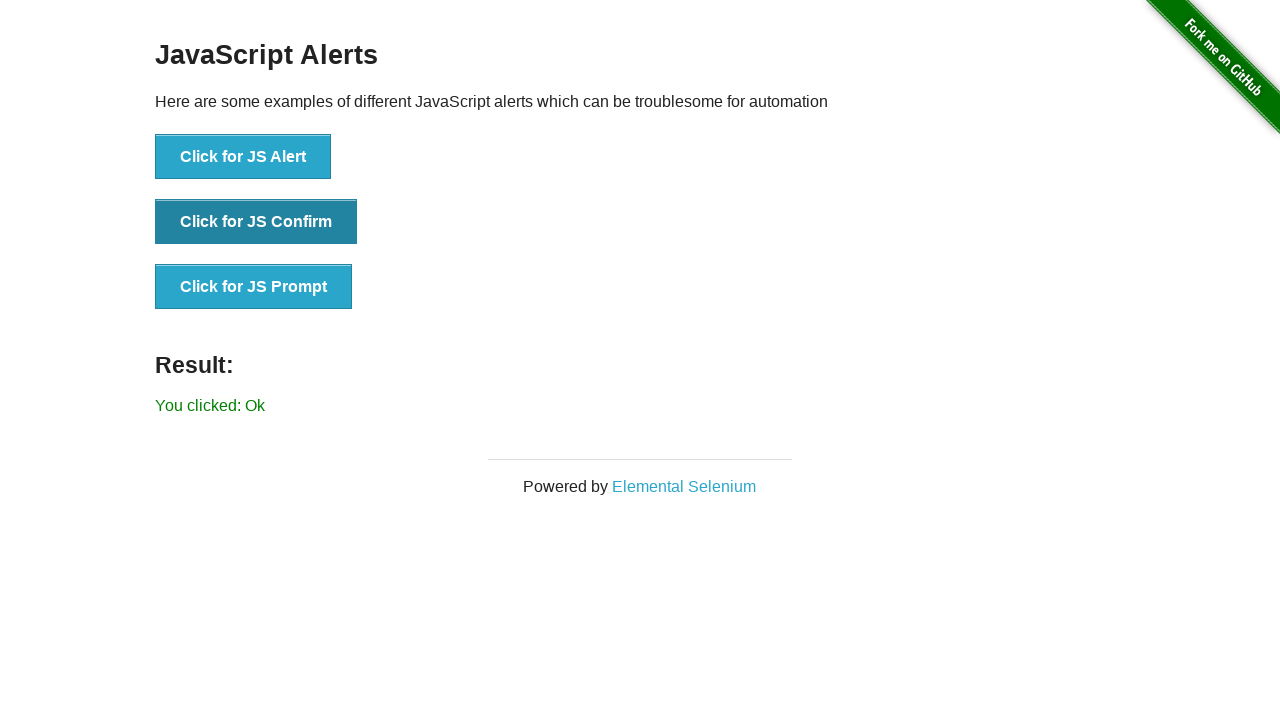

Verified result text equals 'You clicked: Ok'
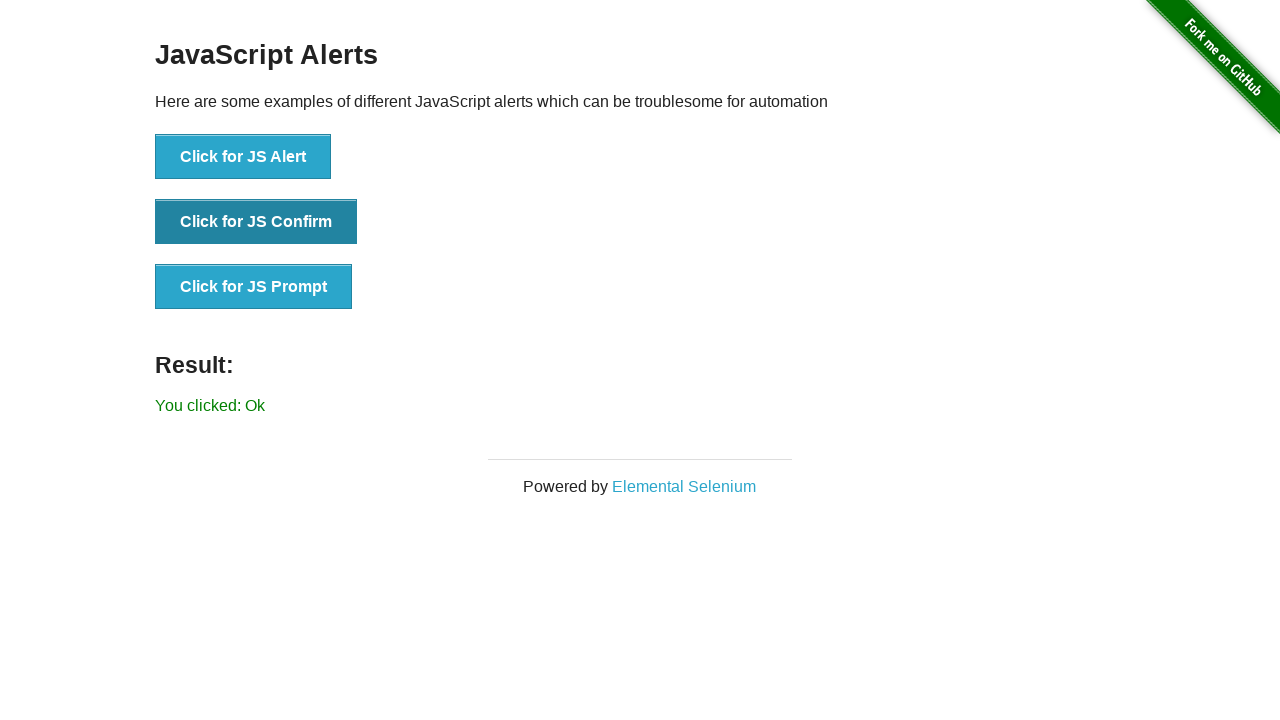

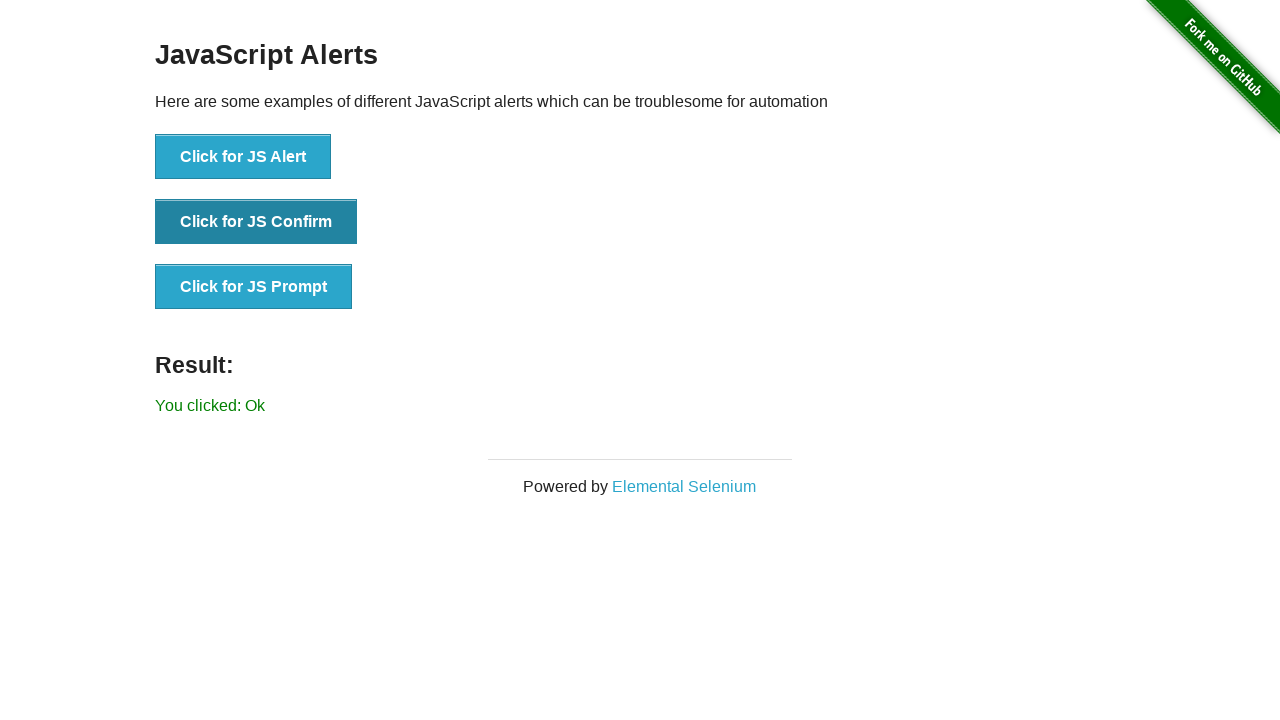